Clicks on the lyrics link and verifies navigation to the lyrics page with correct header

Starting URL: http://www.99-bottles-of-beer.net/

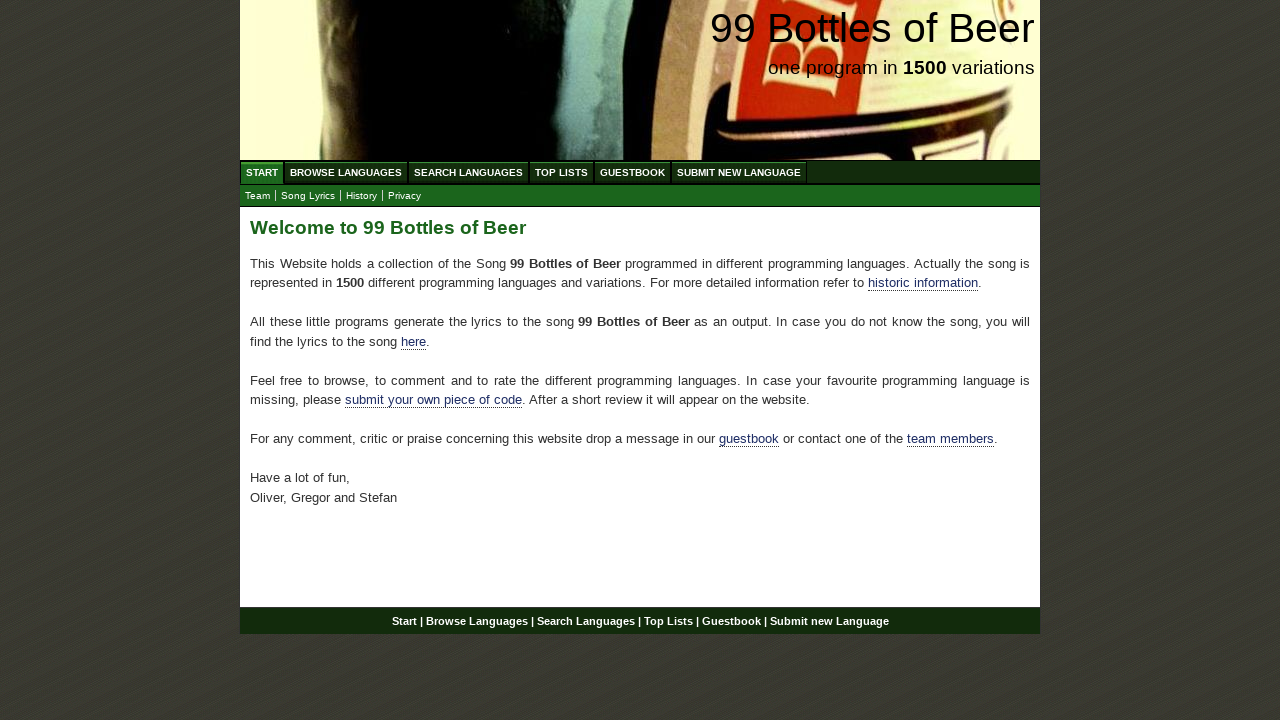

Clicked on 'here' link to navigate to lyrics page at (414, 341) on xpath=//a[contains(text(),'here')]
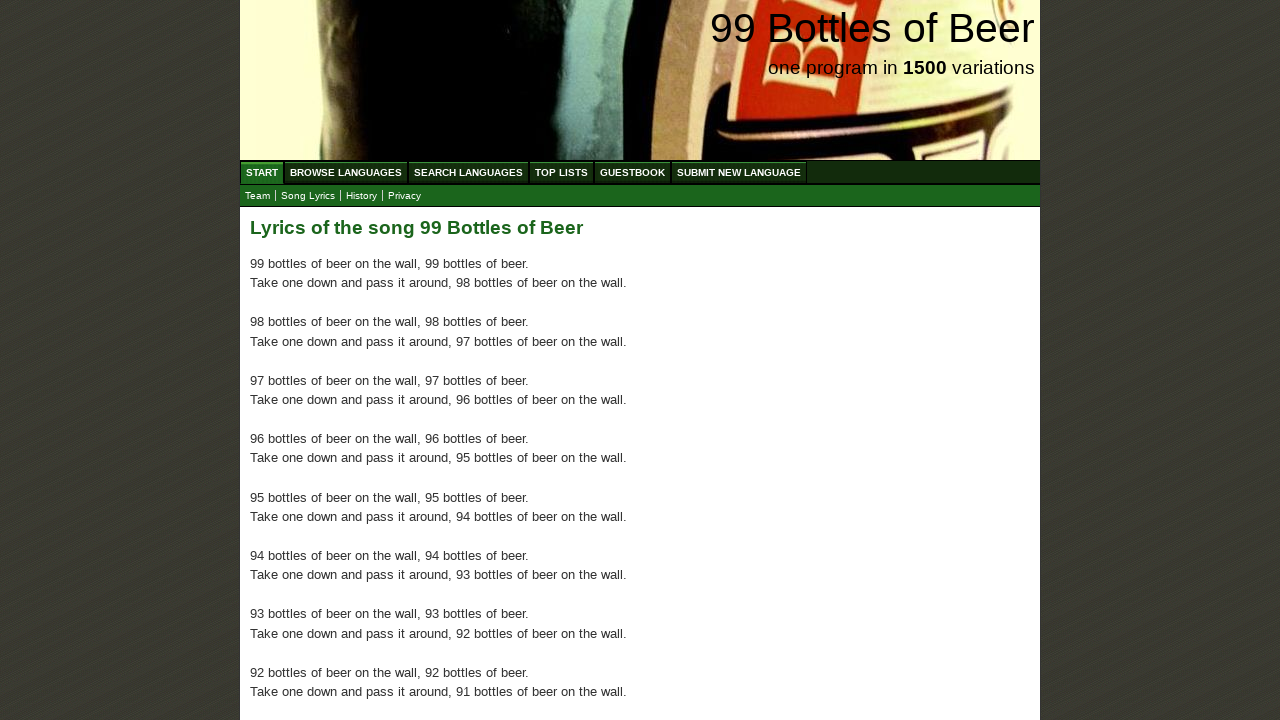

Verified navigation to lyrics page - URL is correct
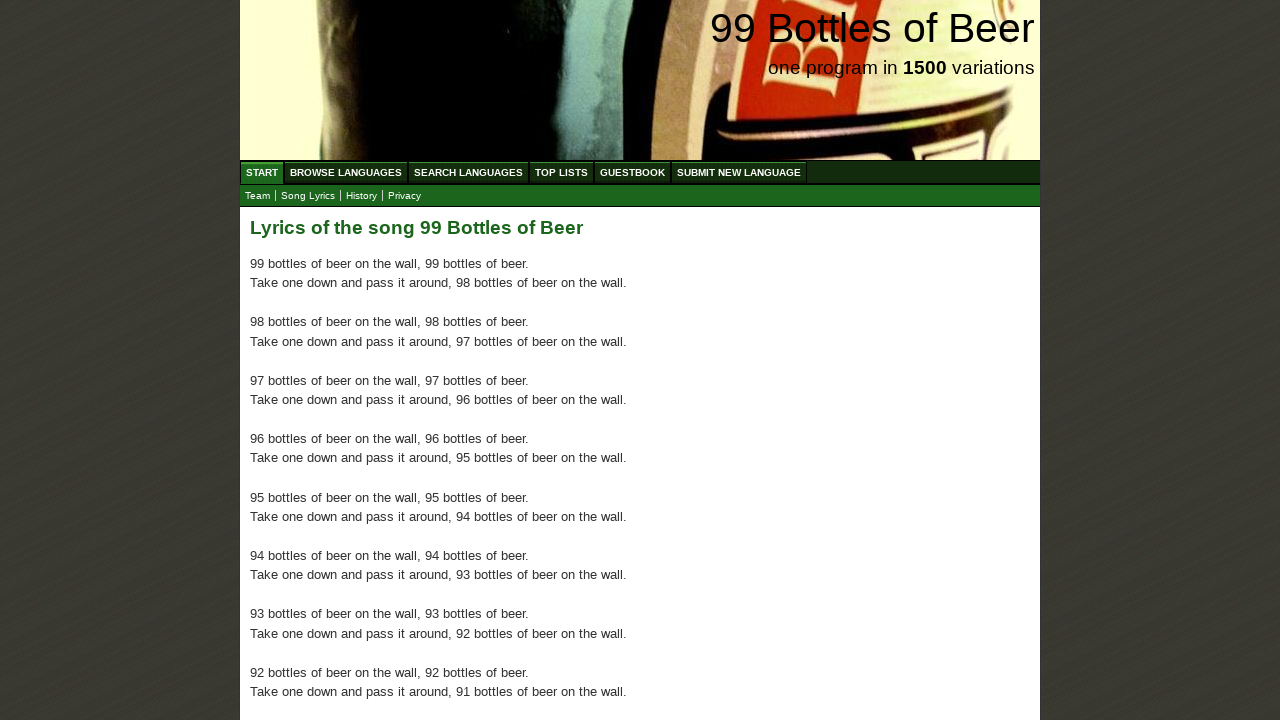

Retrieved header text from lyrics page
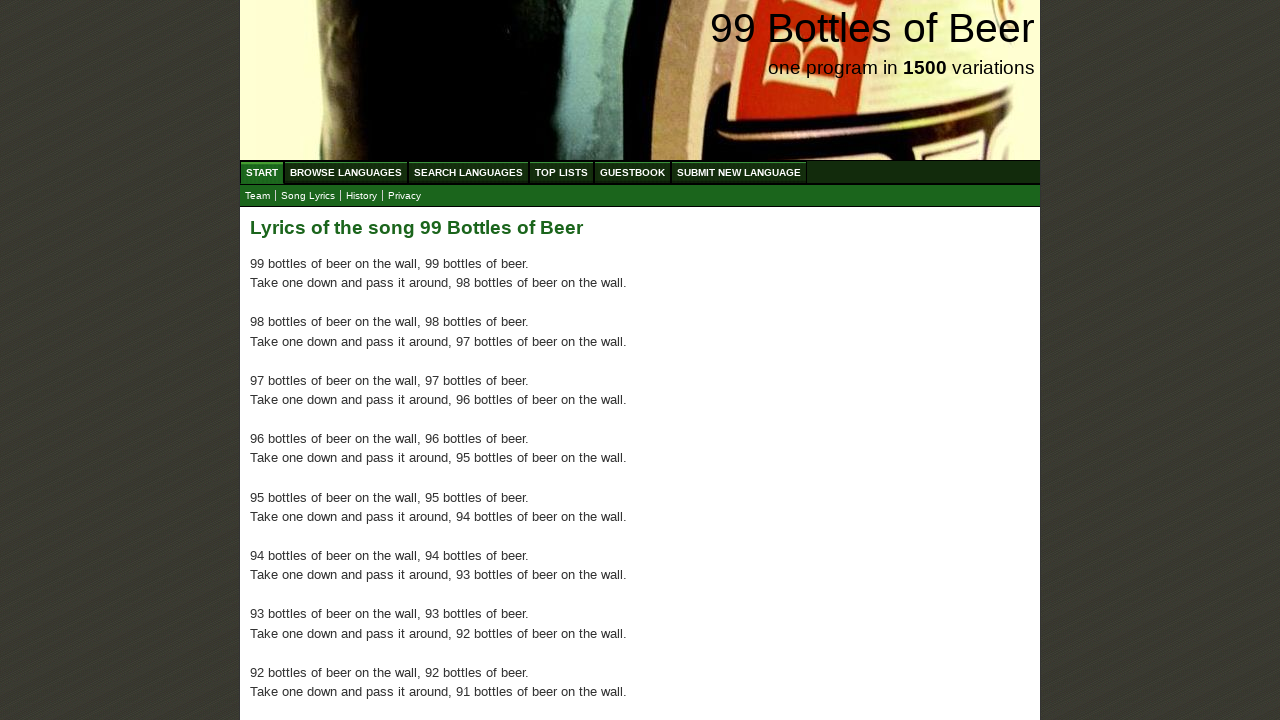

Verified header text is 'Lyrics of the song 99 Bottles of Beer'
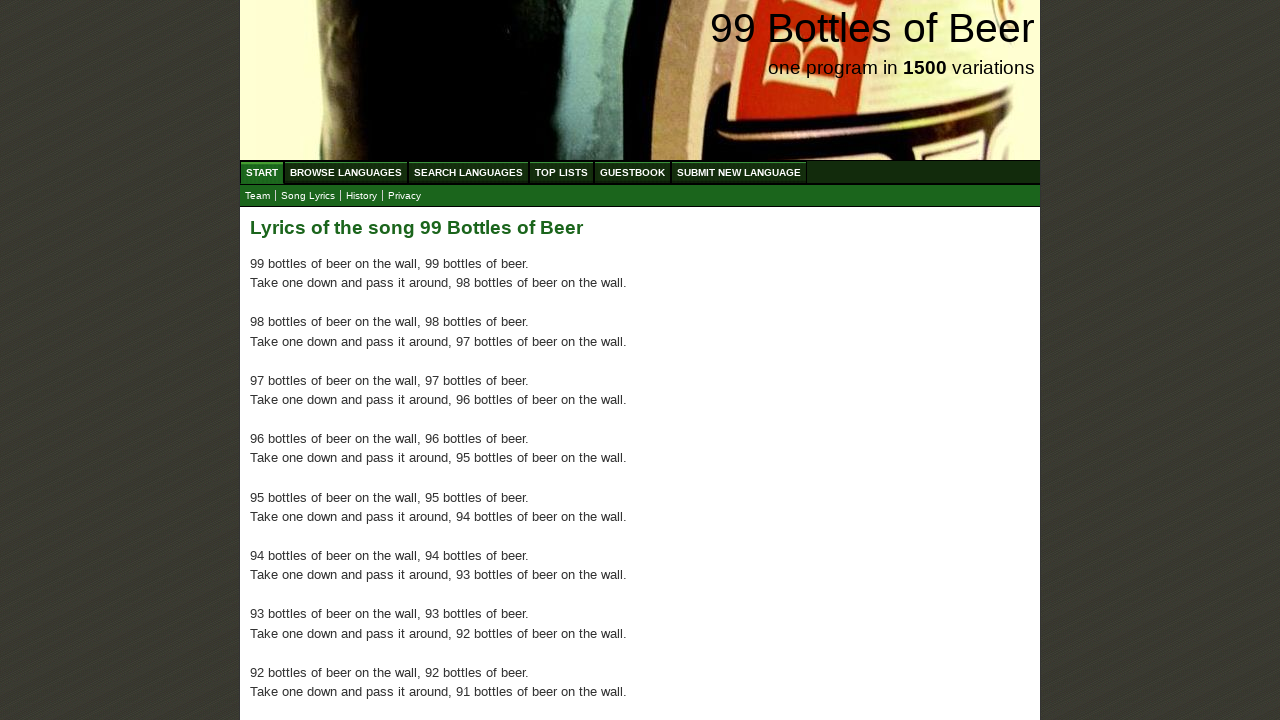

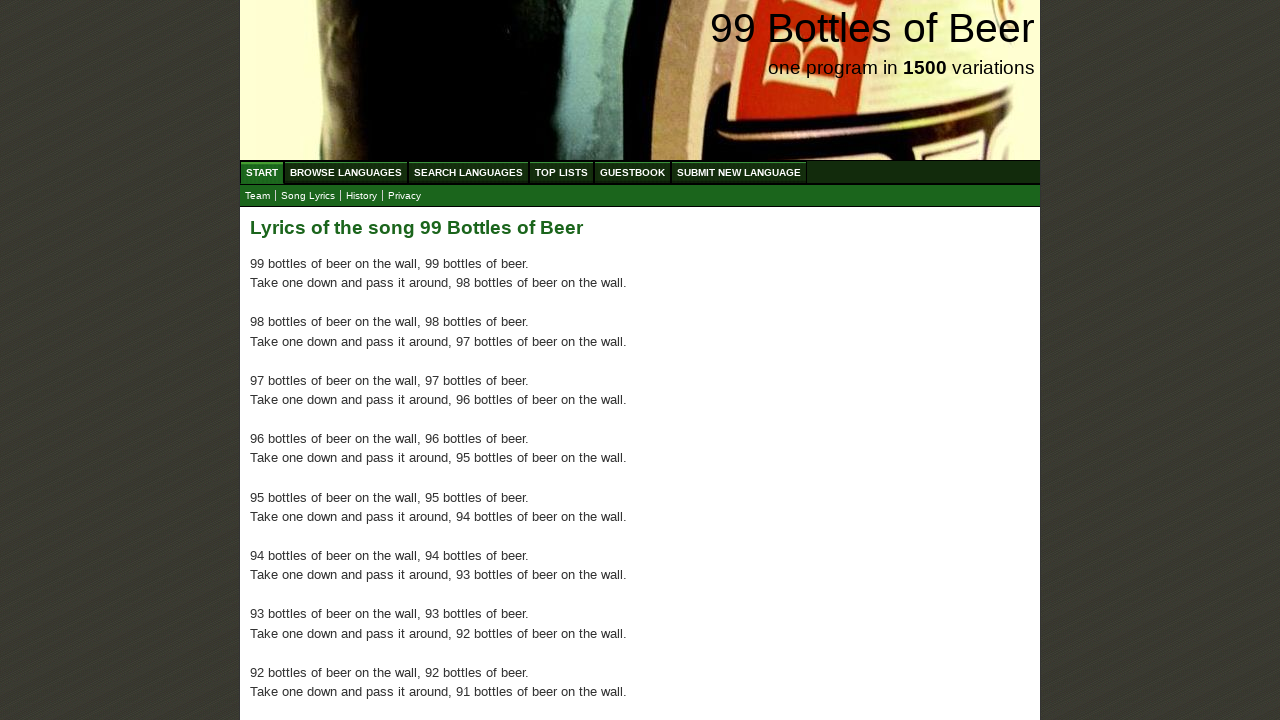